Tests login form error handling when password is empty but username is valid

Starting URL: https://the-internet.herokuapp.com/login

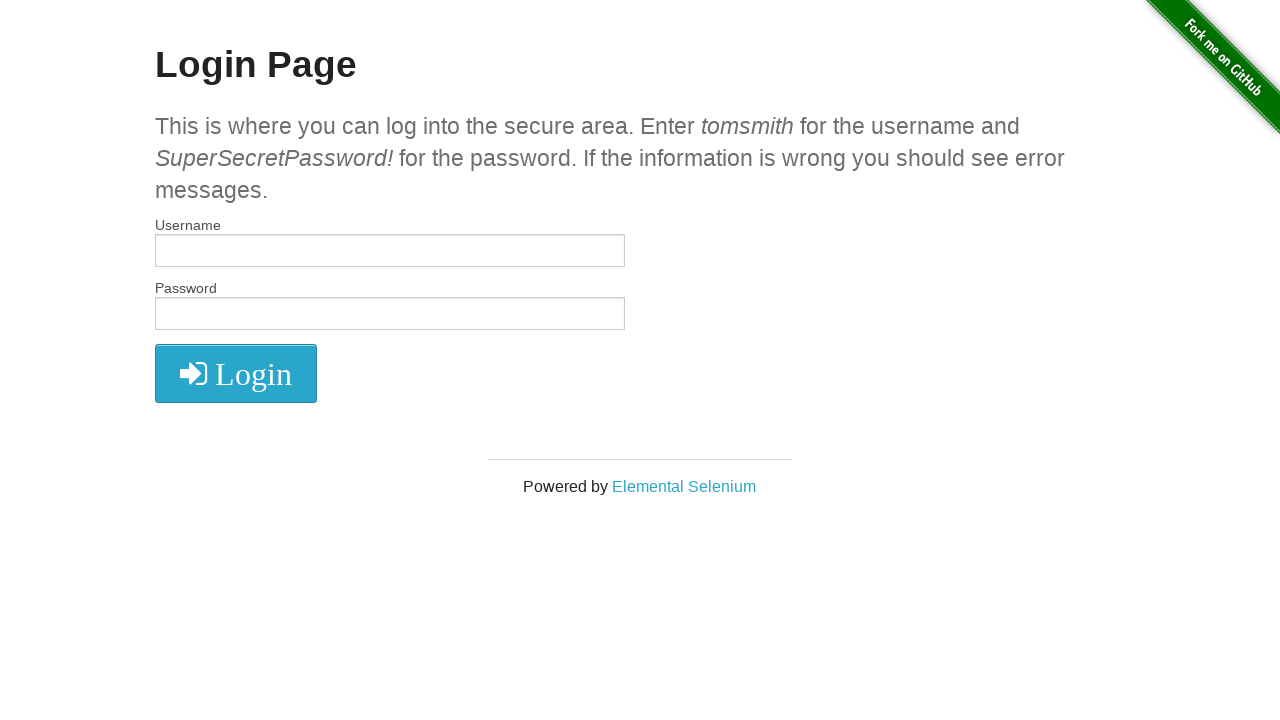

Filled username field with 'tomsmith' on #username
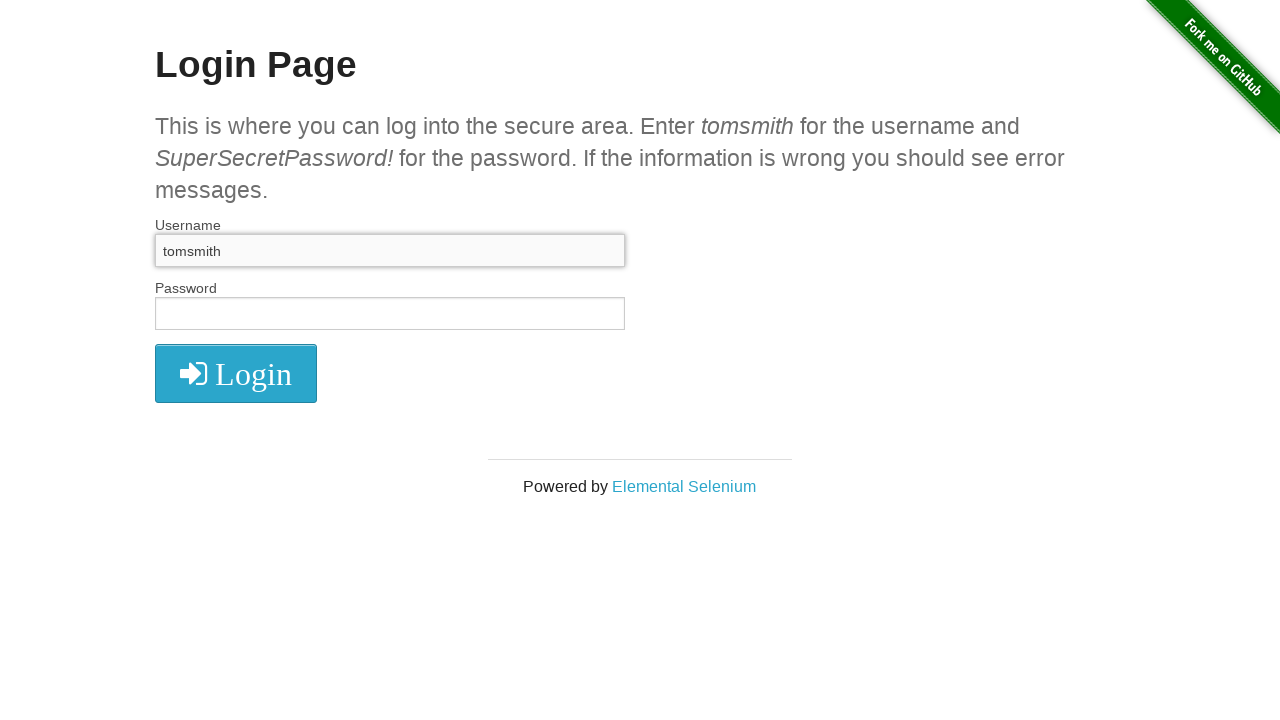

Filled password field with empty value on #password
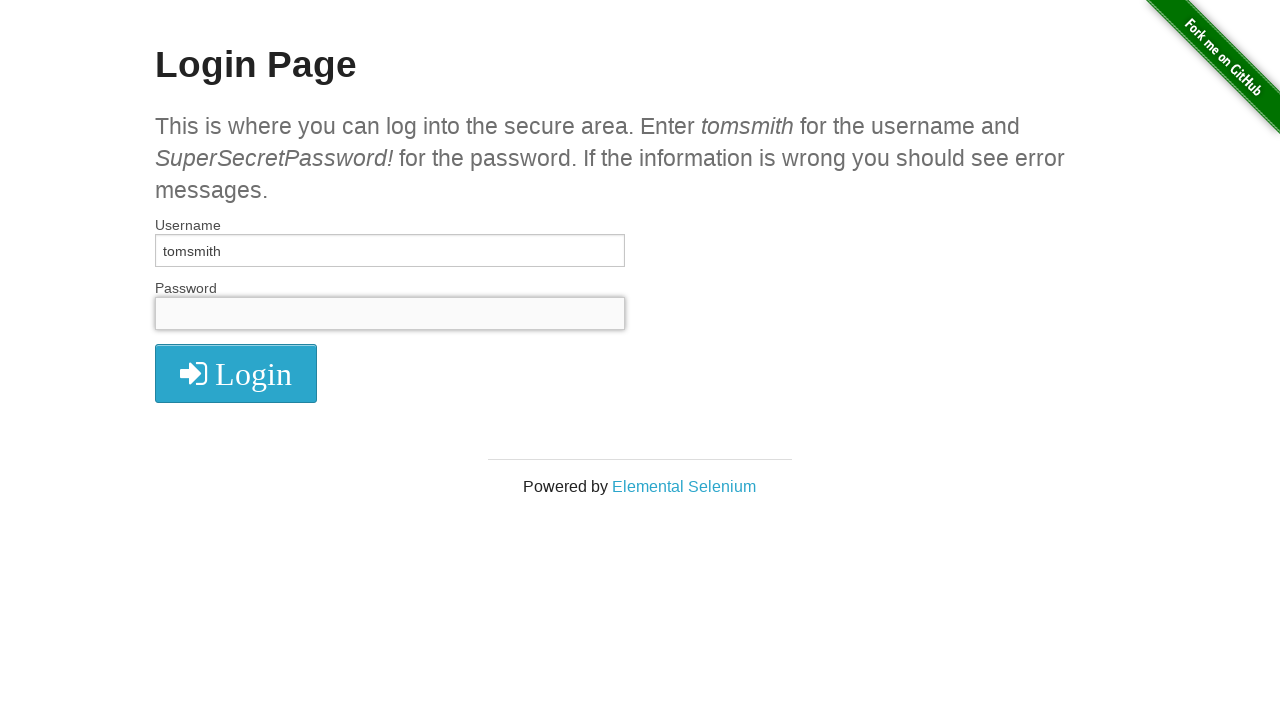

Clicked login button at (236, 373) on button[type='submit']
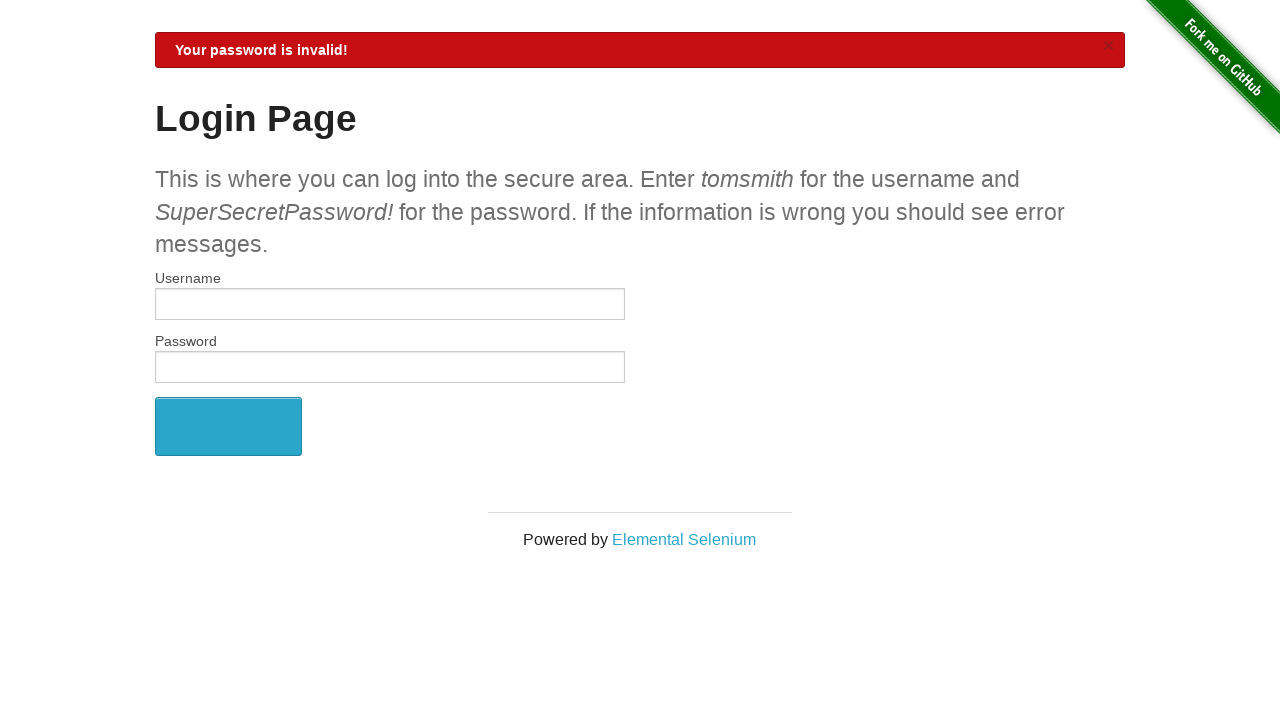

Error message displayed for empty password
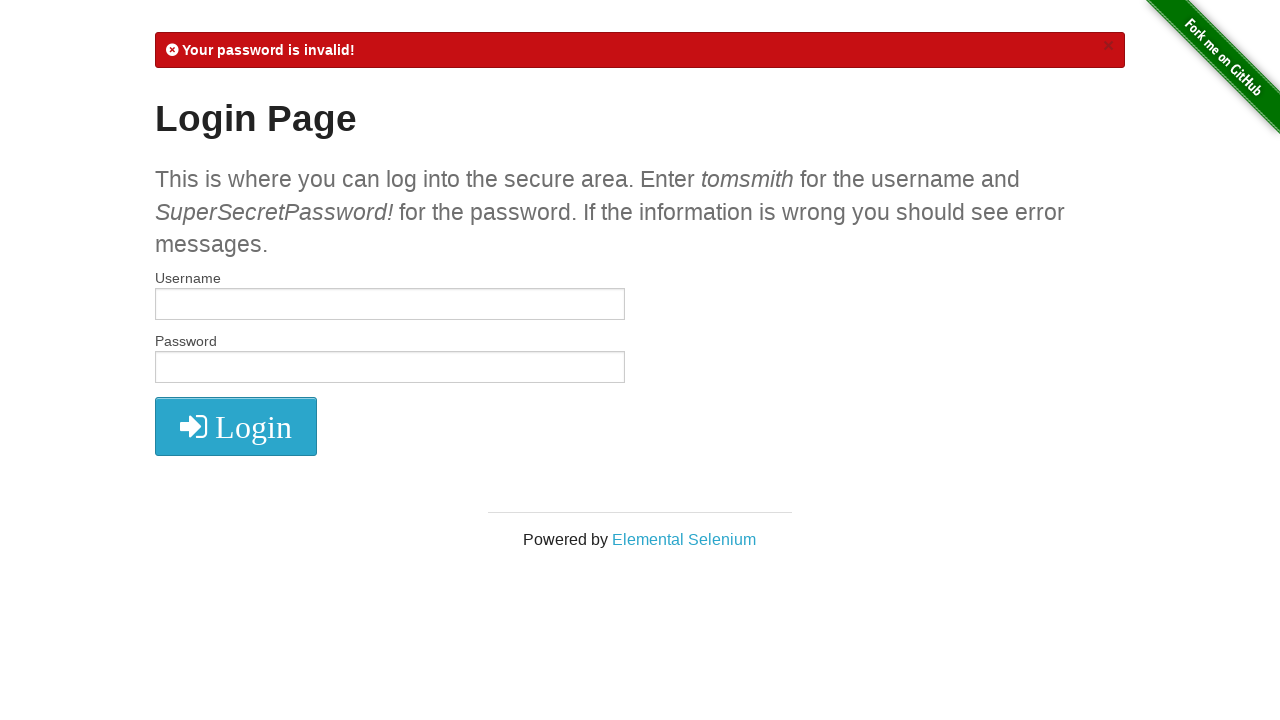

Clicked login button again at (236, 427) on button[type='submit']
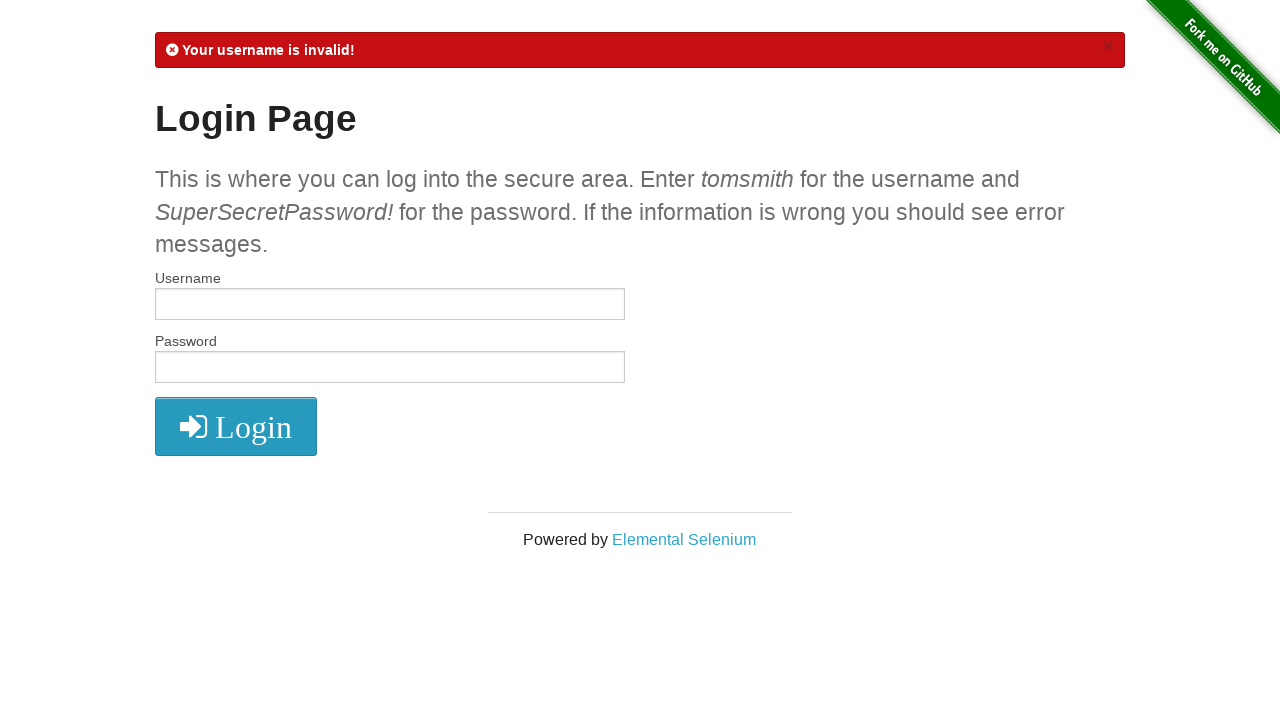

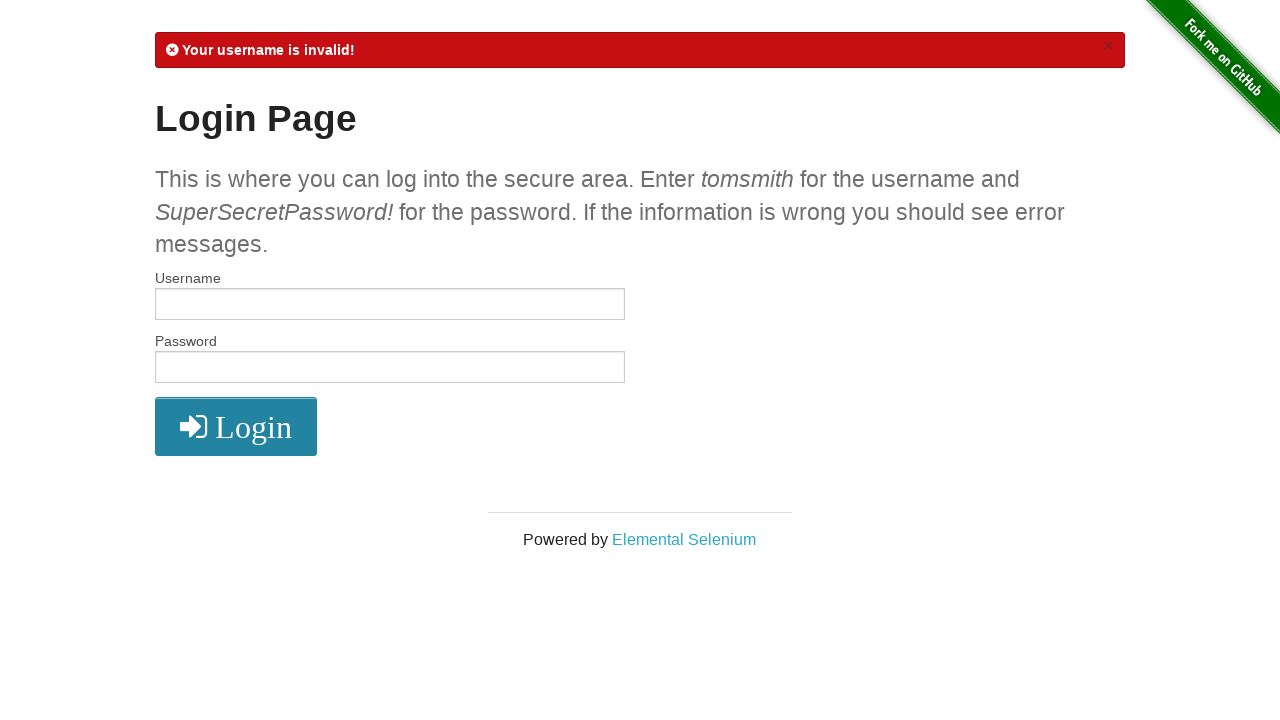